Tests Python.org search functionality using unittest framework by searching for "selenium" and verifying results

Starting URL: https://www.python.org

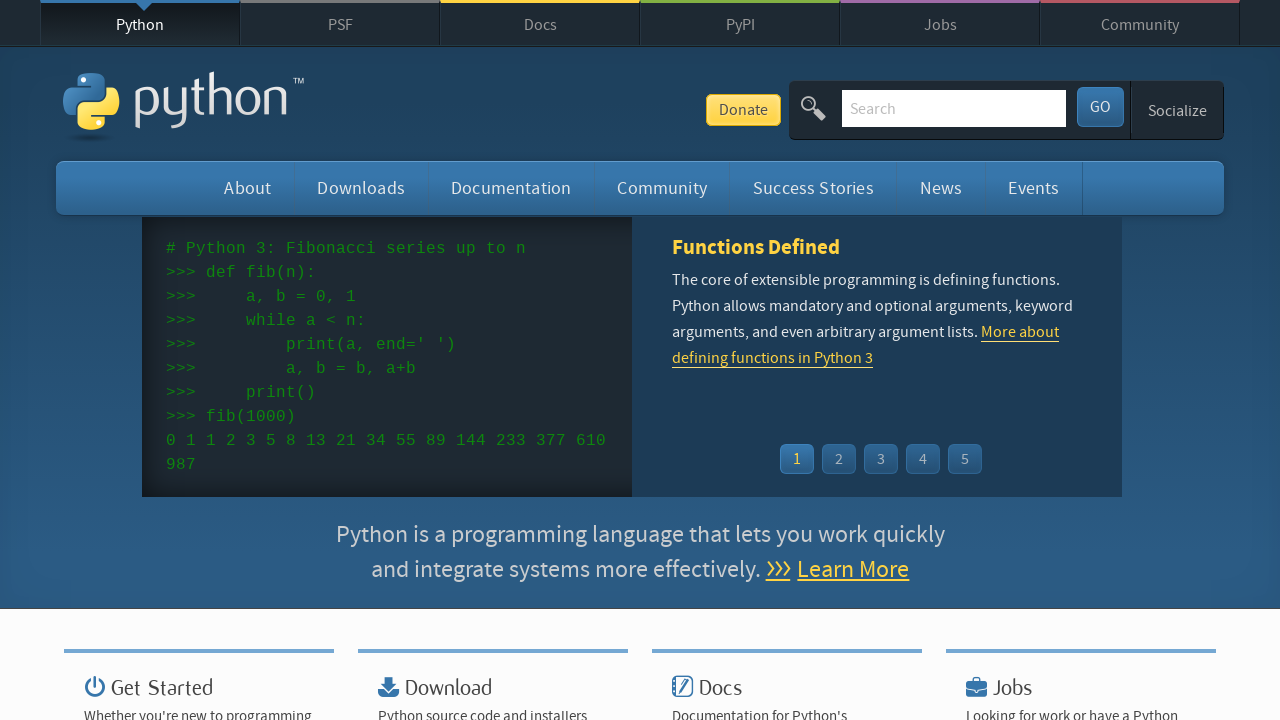

Filled search box with 'selenium' query on input[name='q']
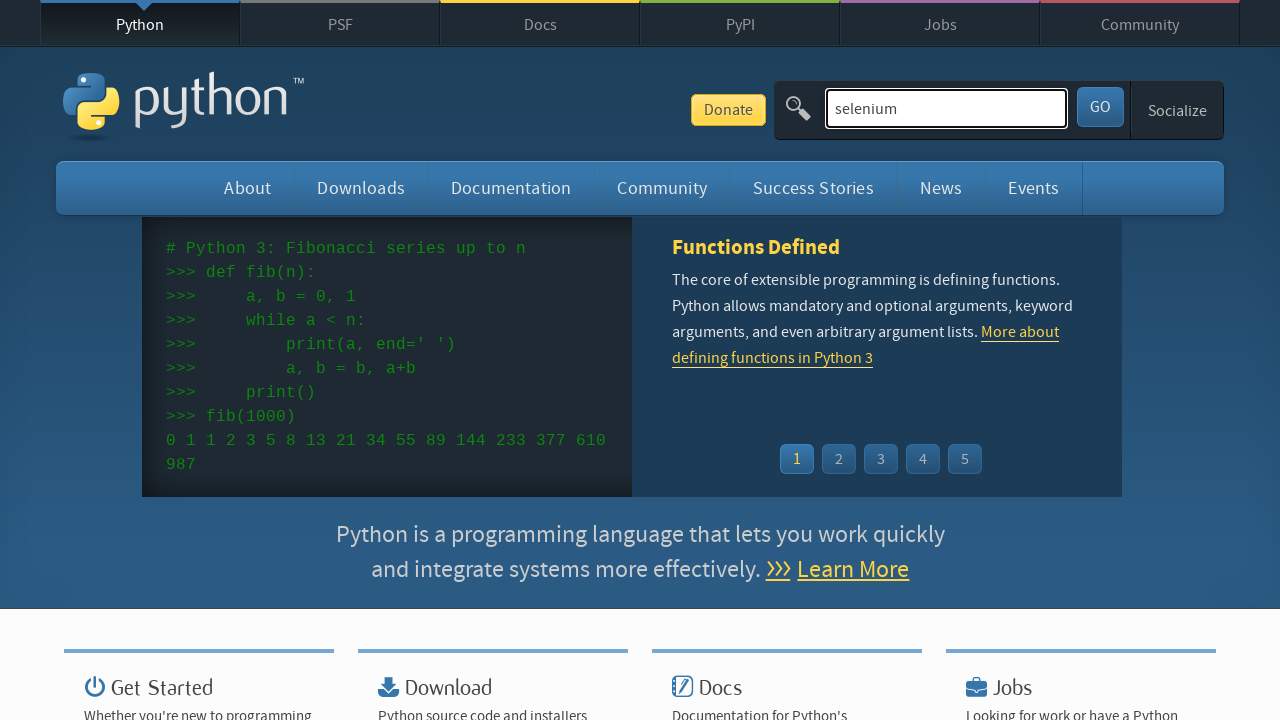

Pressed Enter to submit search on input[name='q']
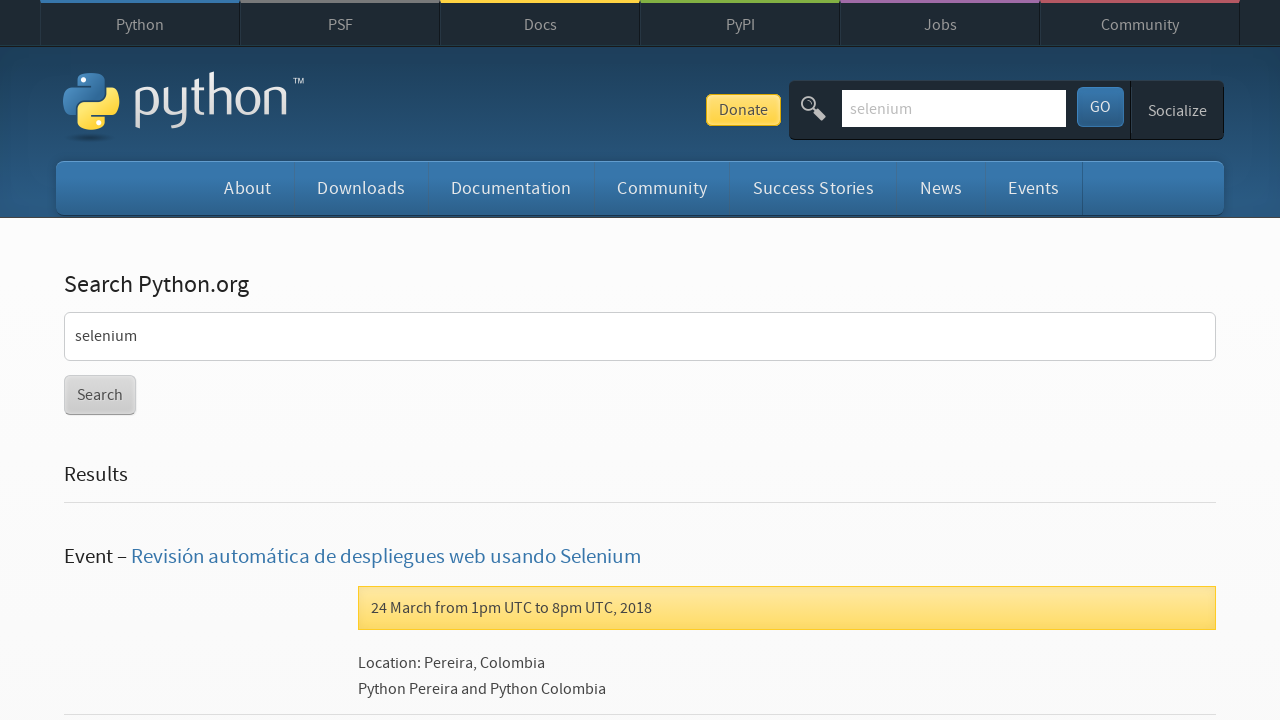

Search results page loaded with networkidle state
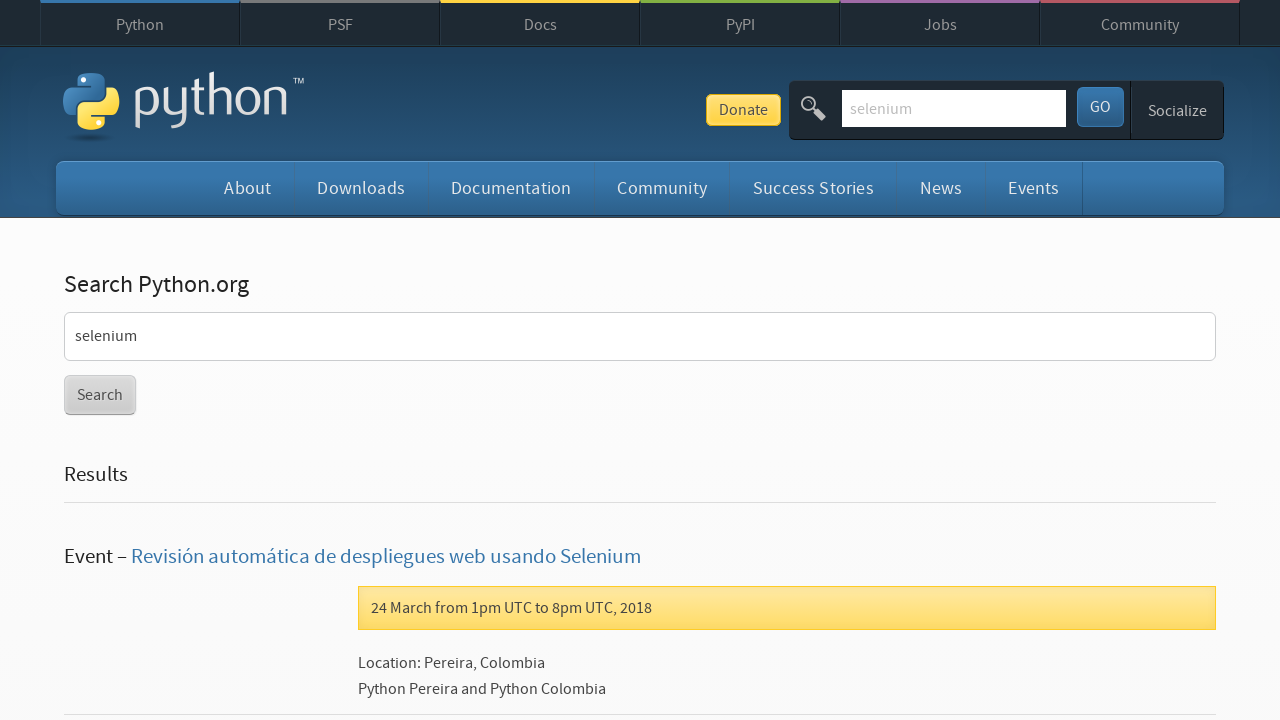

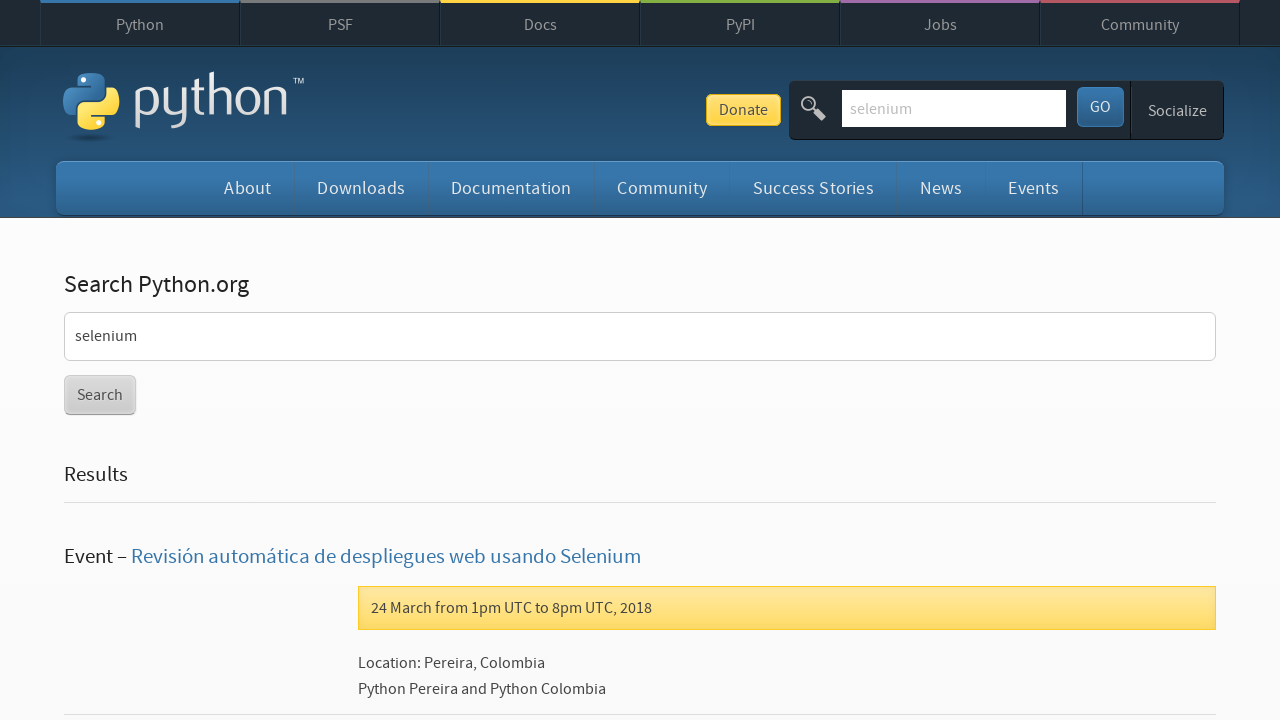